Navigates to a GitHub profile, clicks on the Repositories tab, searches for repositories containing "example", and clicks on the first matching repository

Starting URL: https://github.com/wtnabe

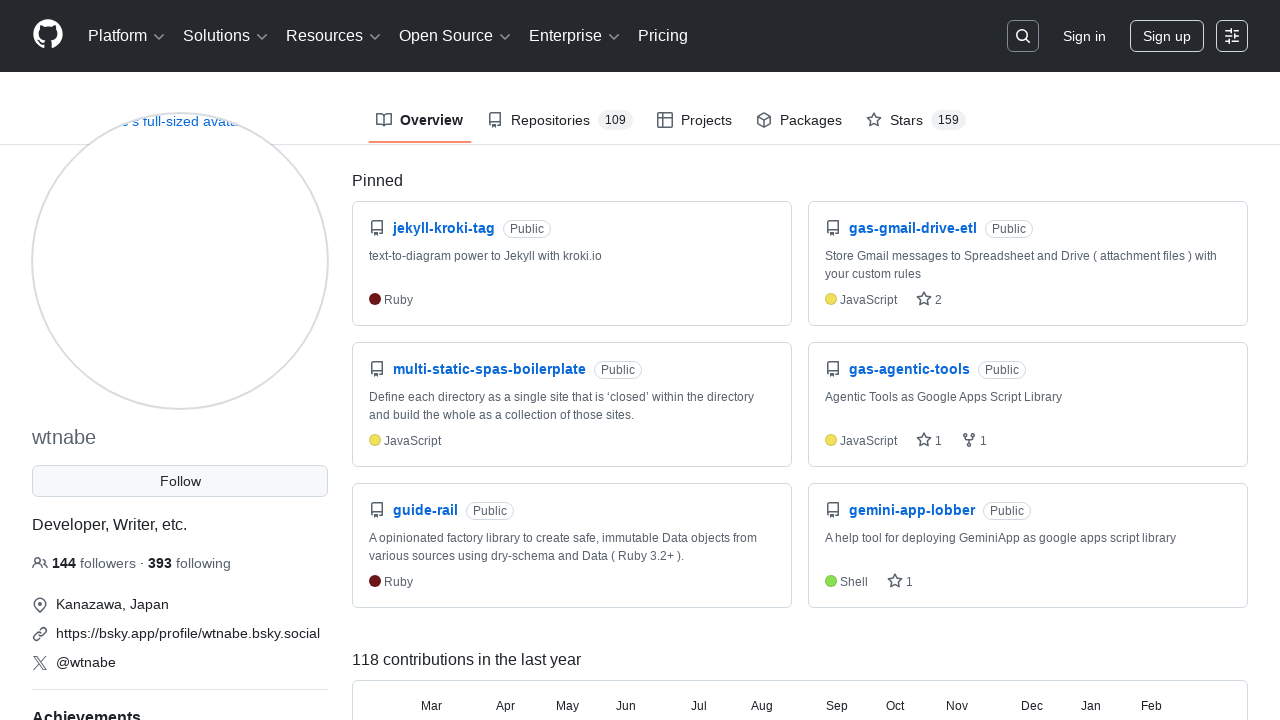

Navigated to GitHub profile https://github.com/wtnabe
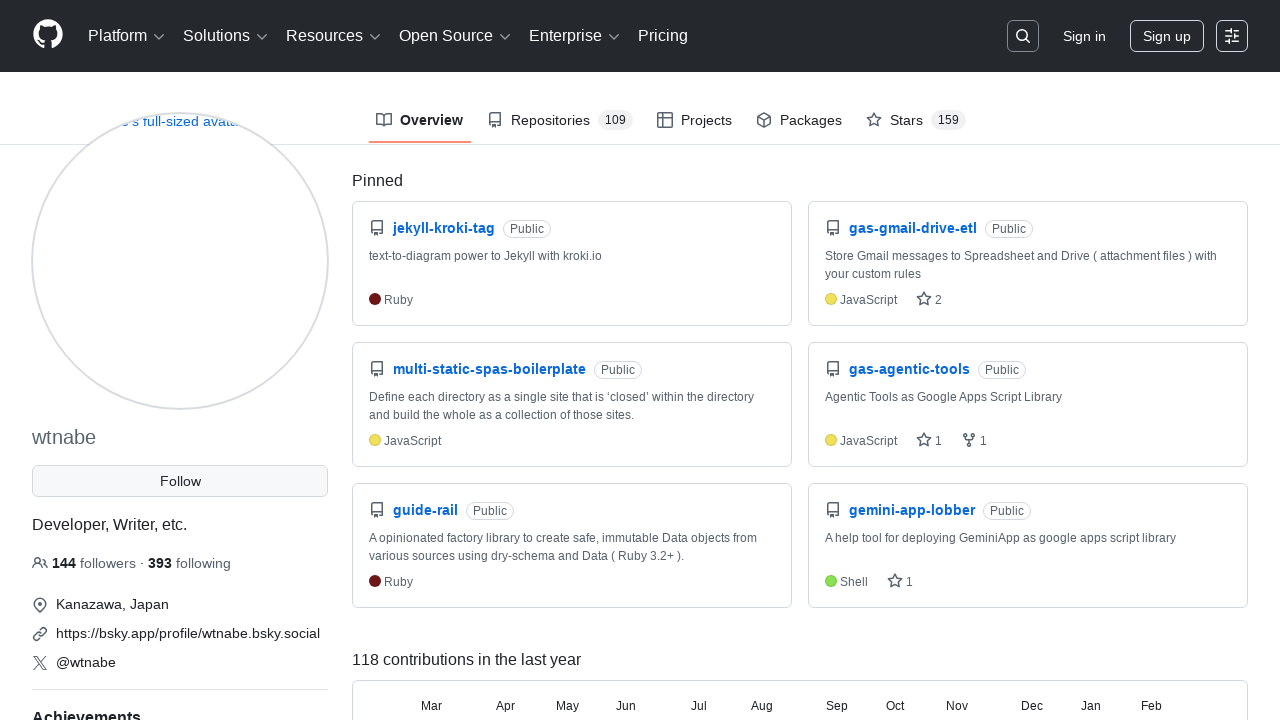

Clicked on the Repositories tab at (560, 120) on a[data-tab-item="repositories"]
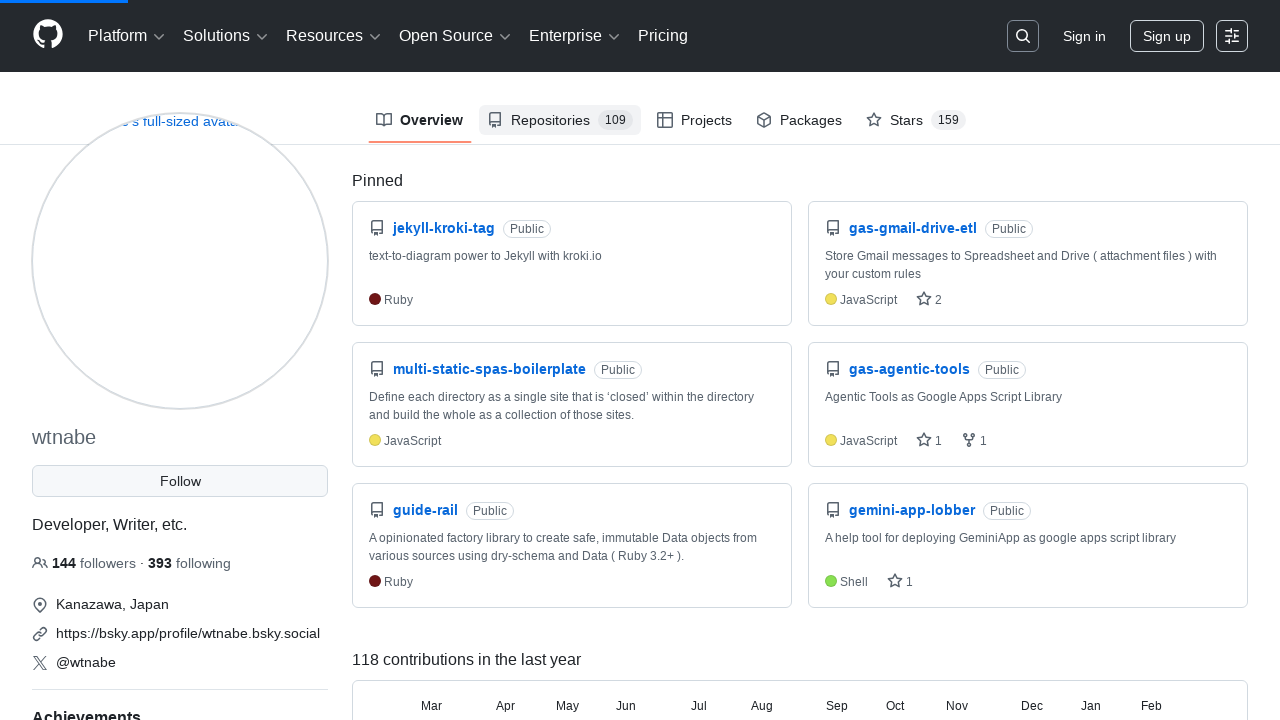

Repository filter input loaded
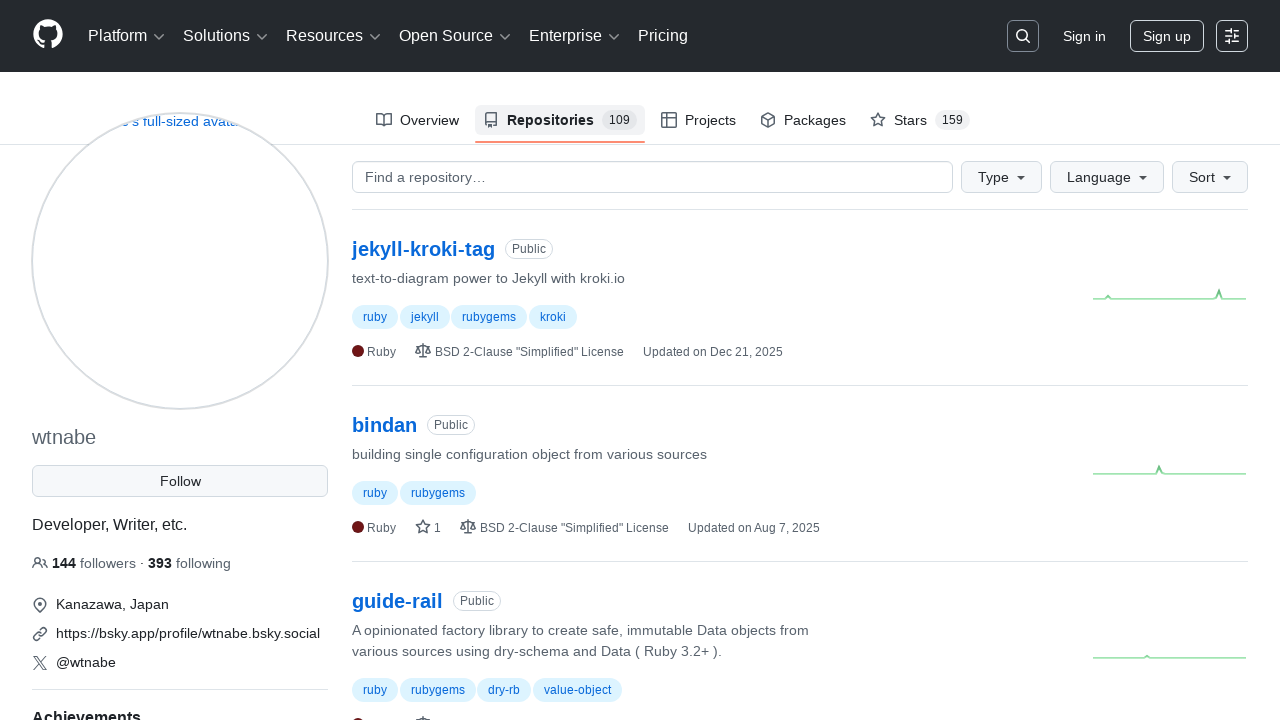

Typed 'example' in the repository filter on #your-repos-filter
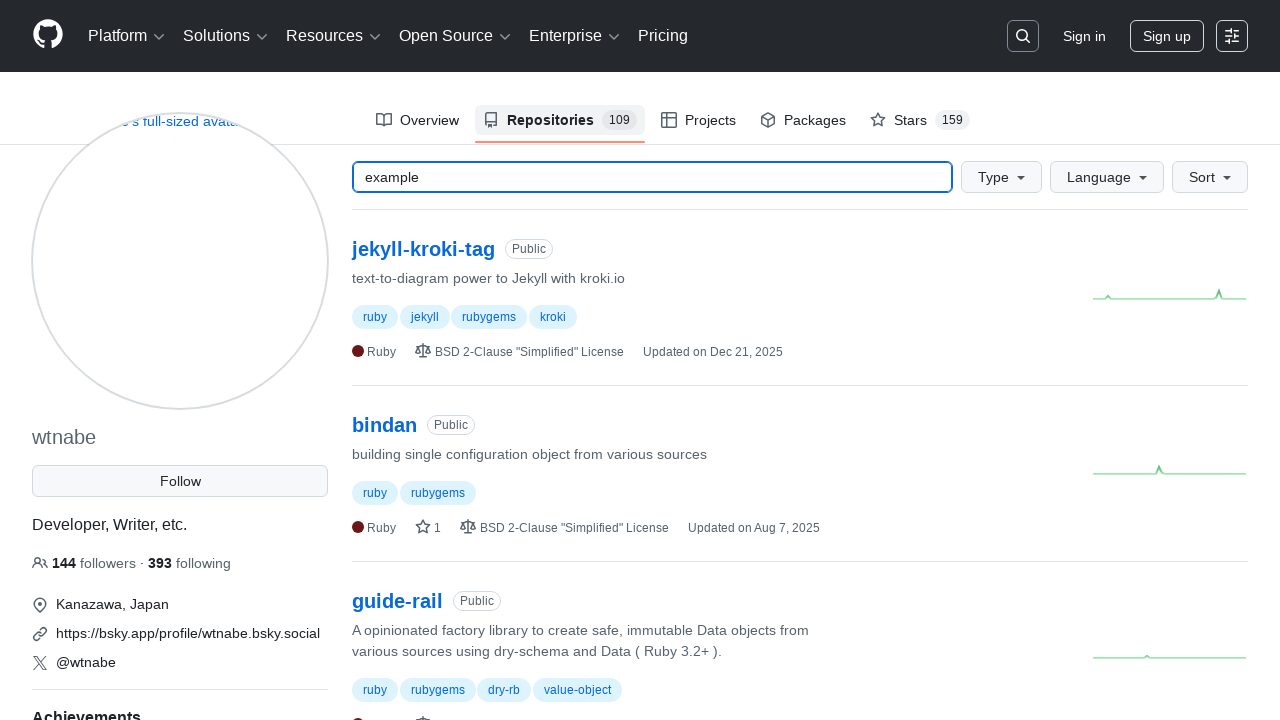

First repository containing 'example' appeared in results
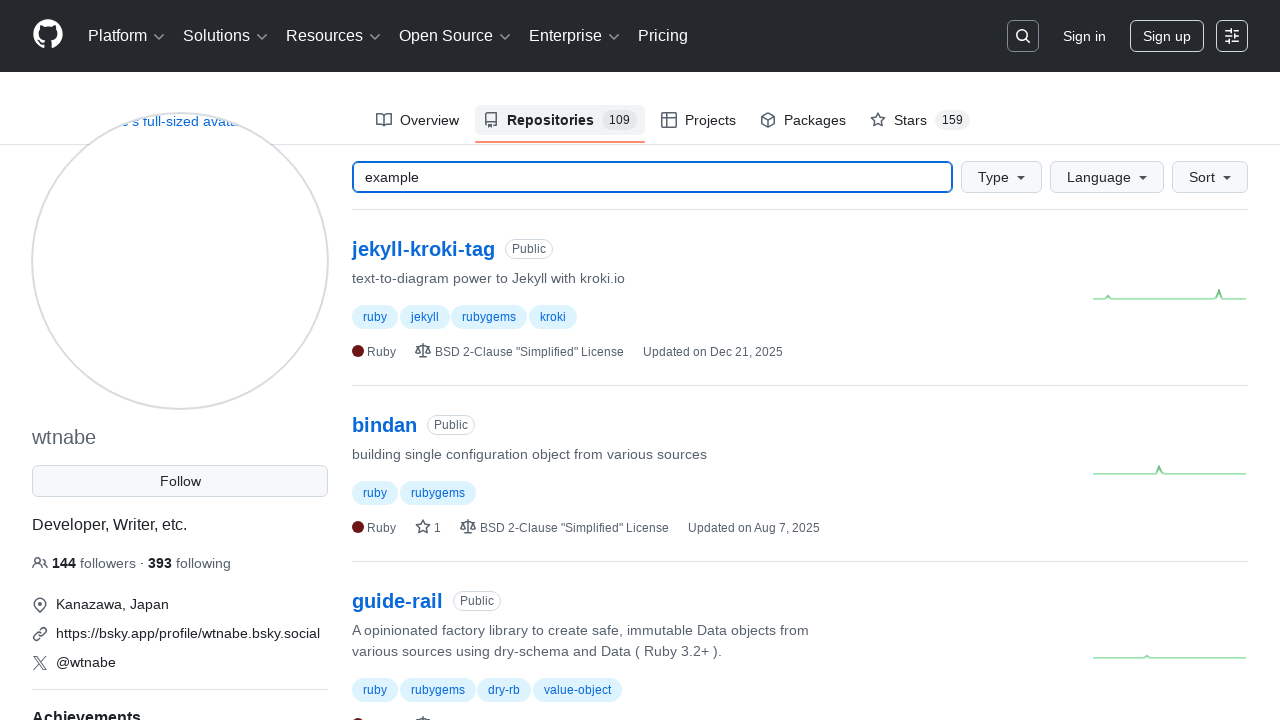

Clicked on the first repository containing 'example' at (470, 360) on h3 a:has-text("example")
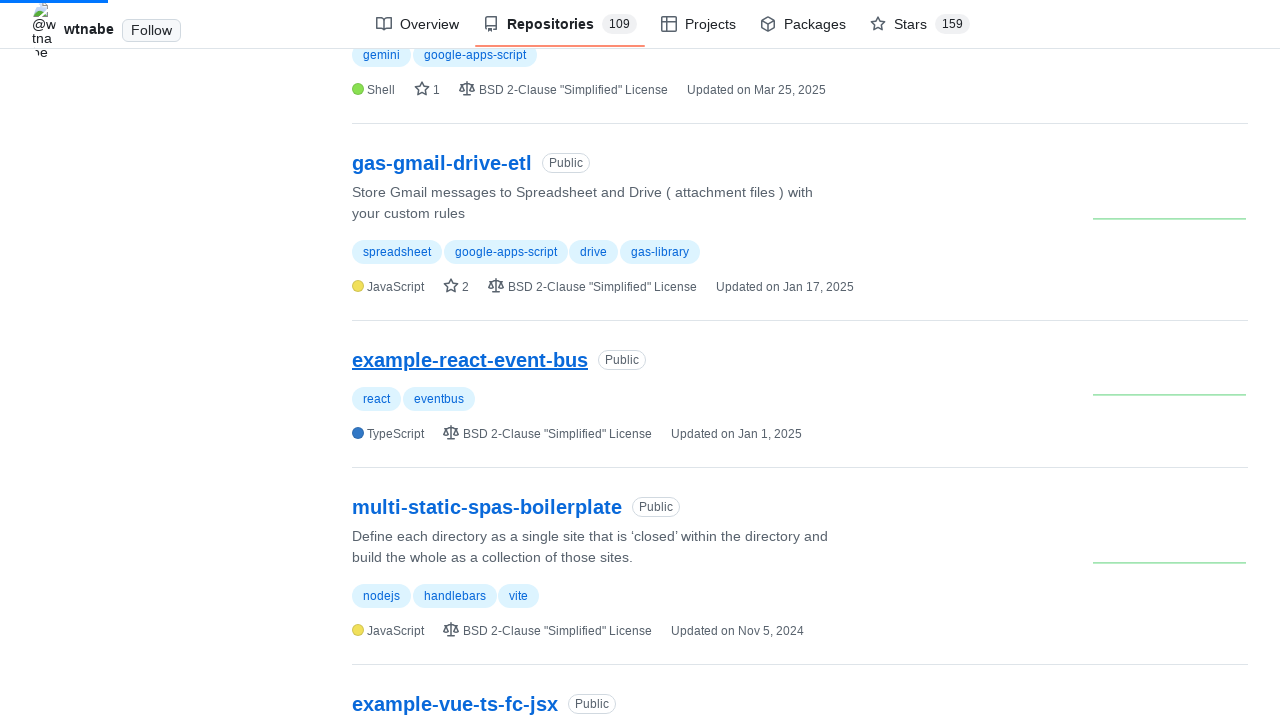

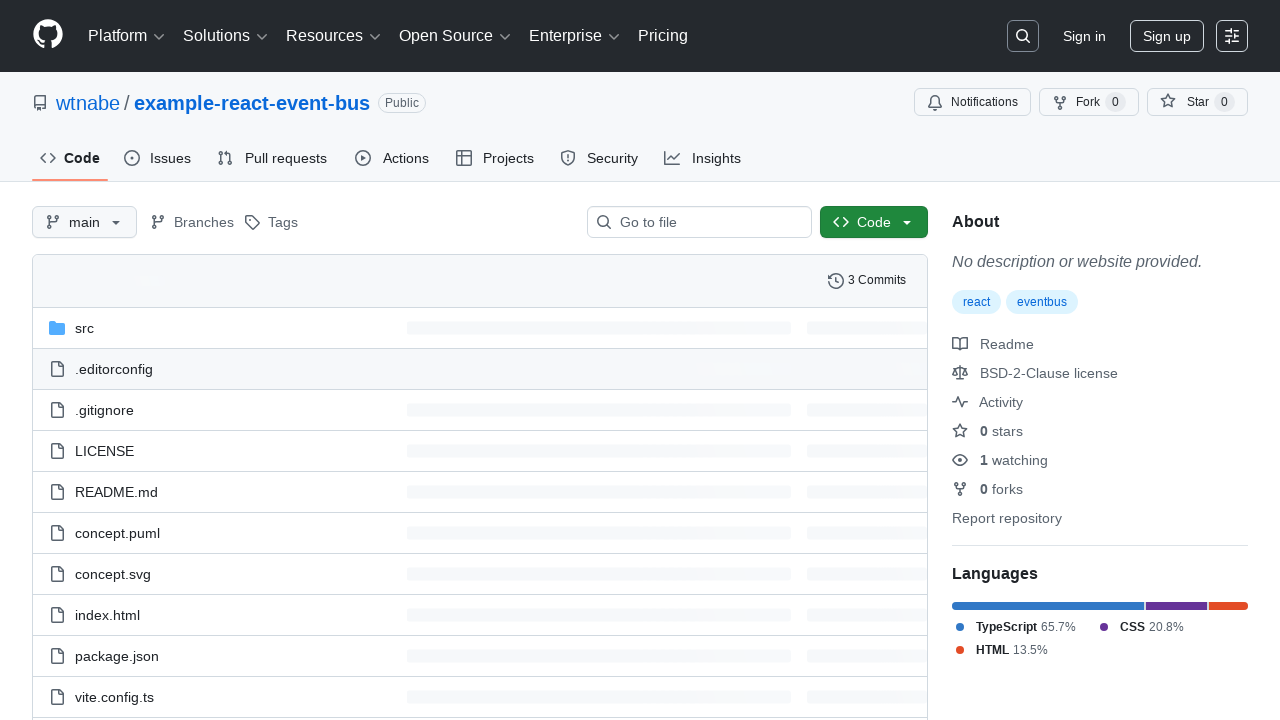